Tests dropdown selection functionality by navigating to a dropdown page, verifying default option, selecting different options using various methods, and validating all available options

Starting URL: https://the-internet.herokuapp.com/

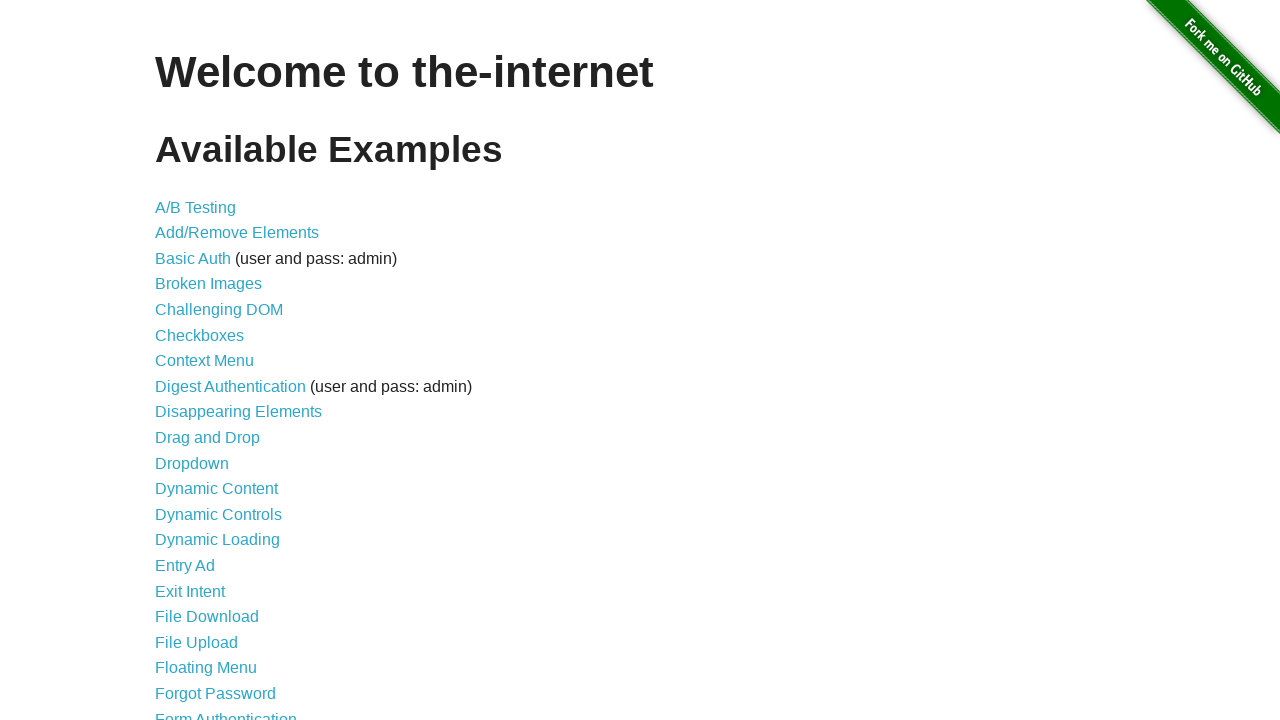

Clicked on Dropdown link to navigate to dropdown page at (192, 463) on a:text('Dropdown')
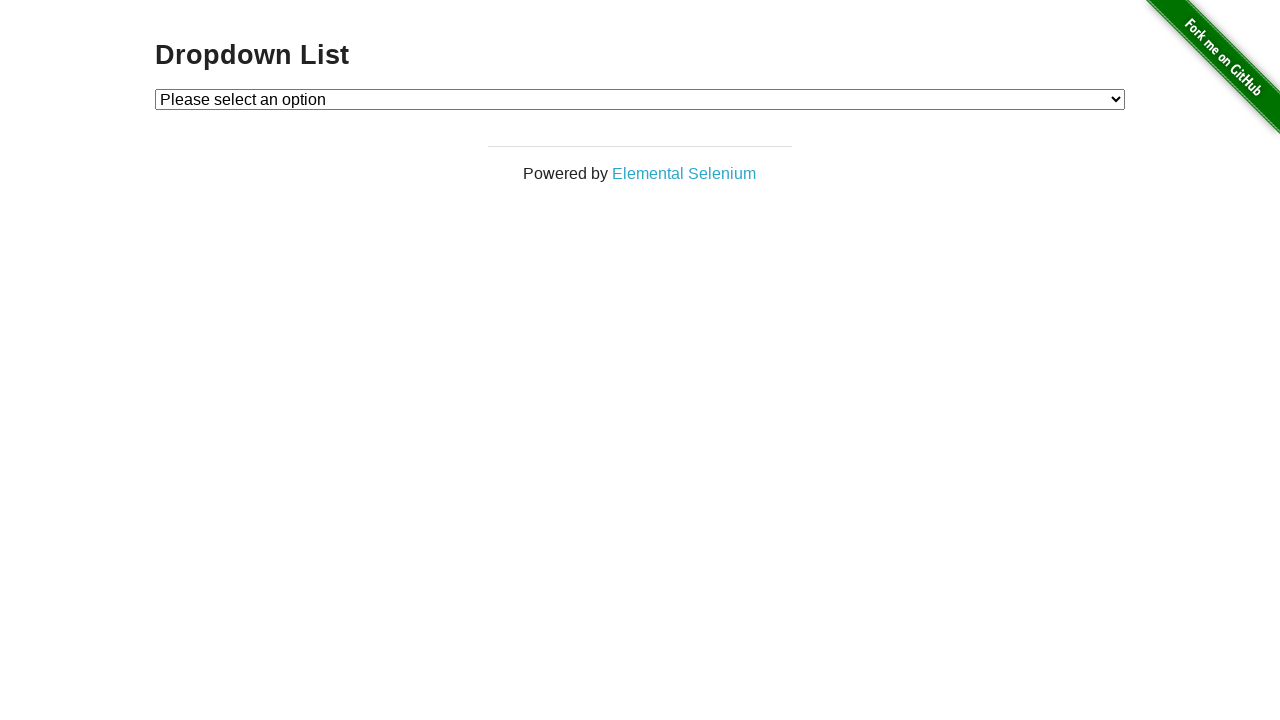

Dropdown element is now visible
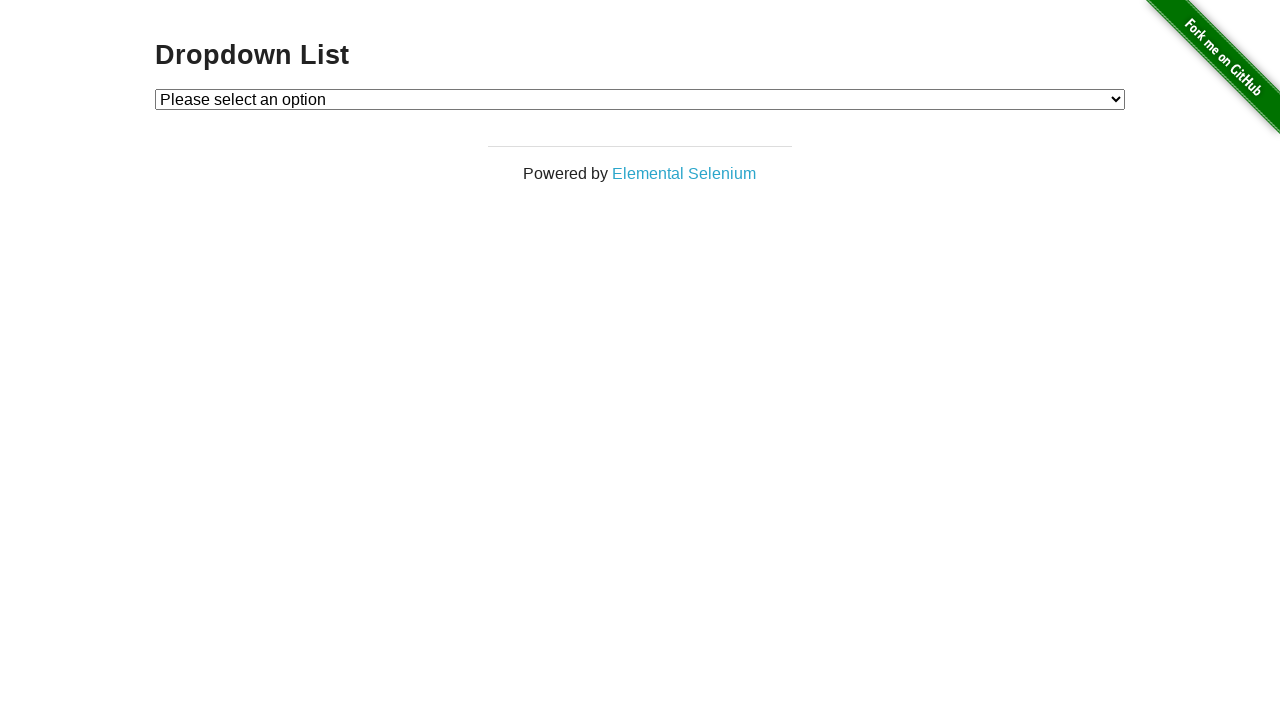

Located dropdown element
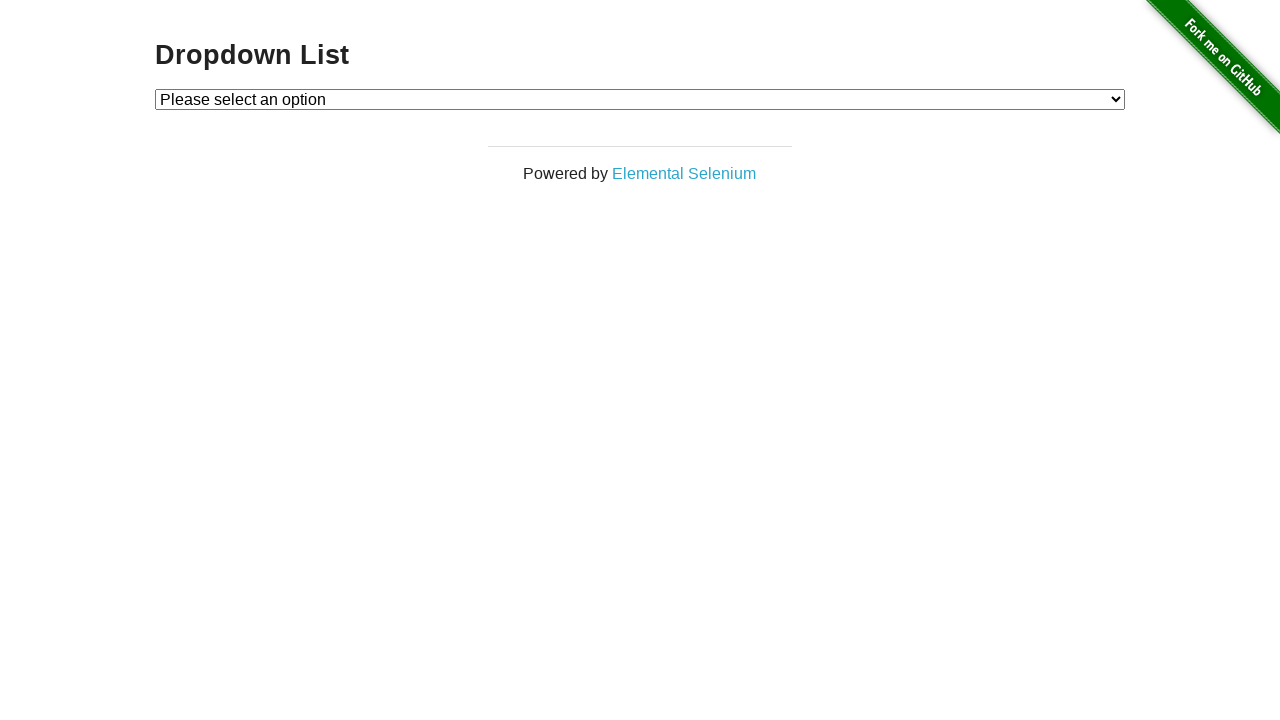

Verified default option is 'Please select an option'
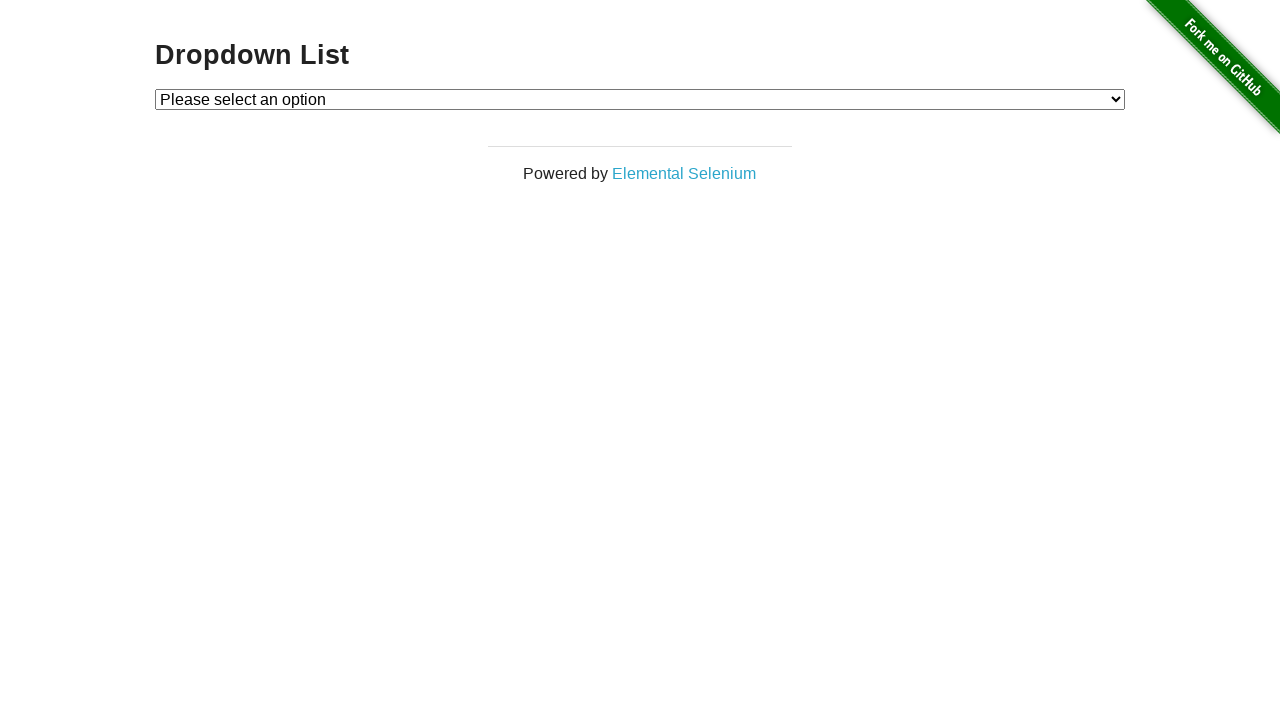

Selected Option 2 by visible text label on #dropdown
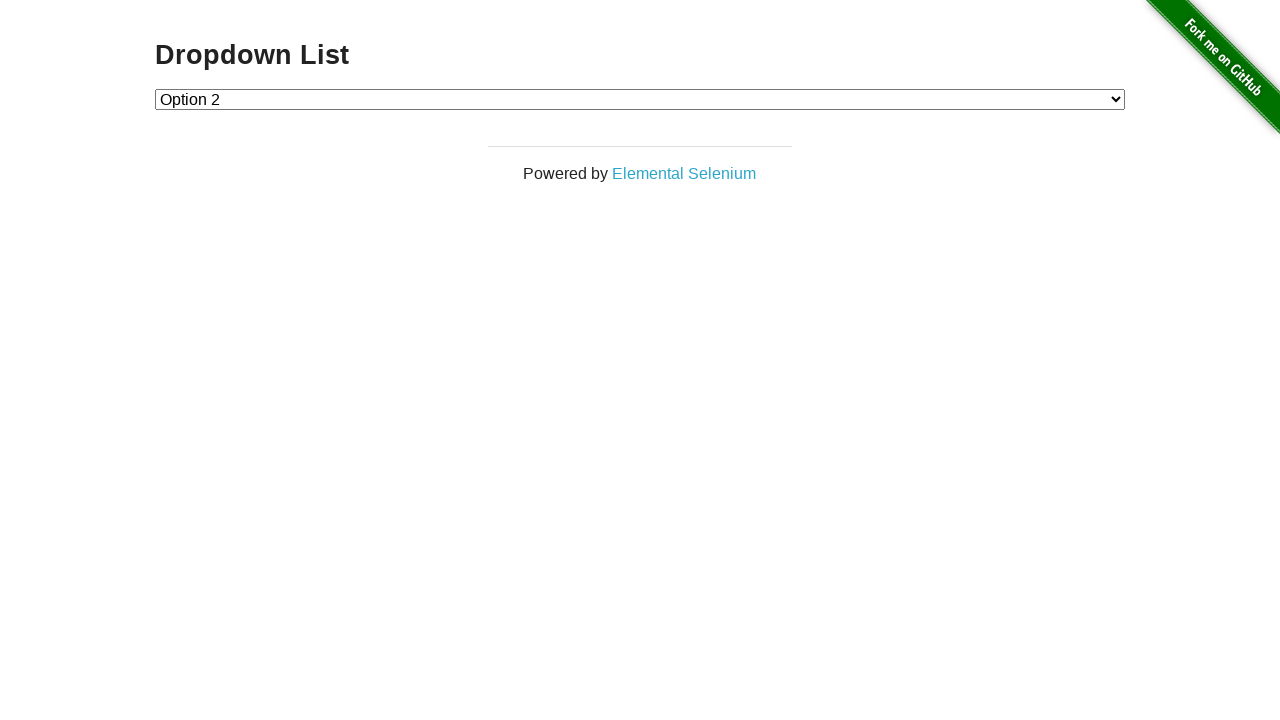

Waited 2 seconds for selection to register
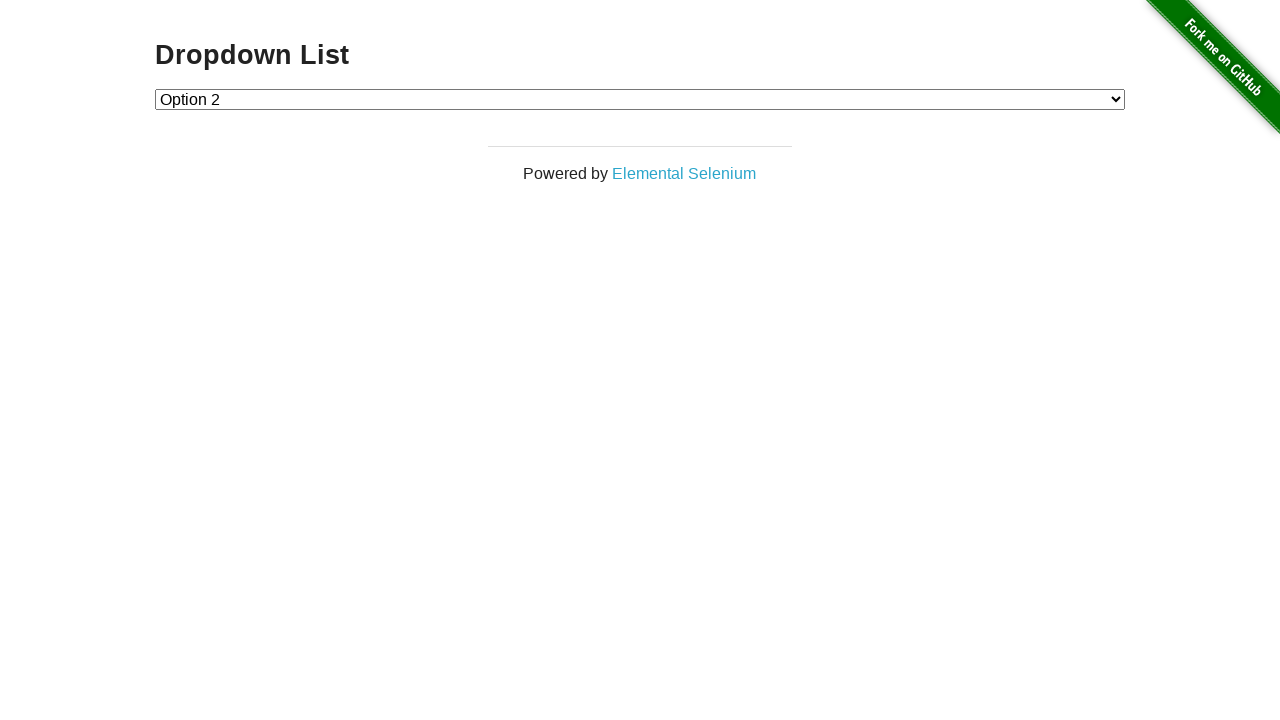

Selected Option 1 by value attribute on #dropdown
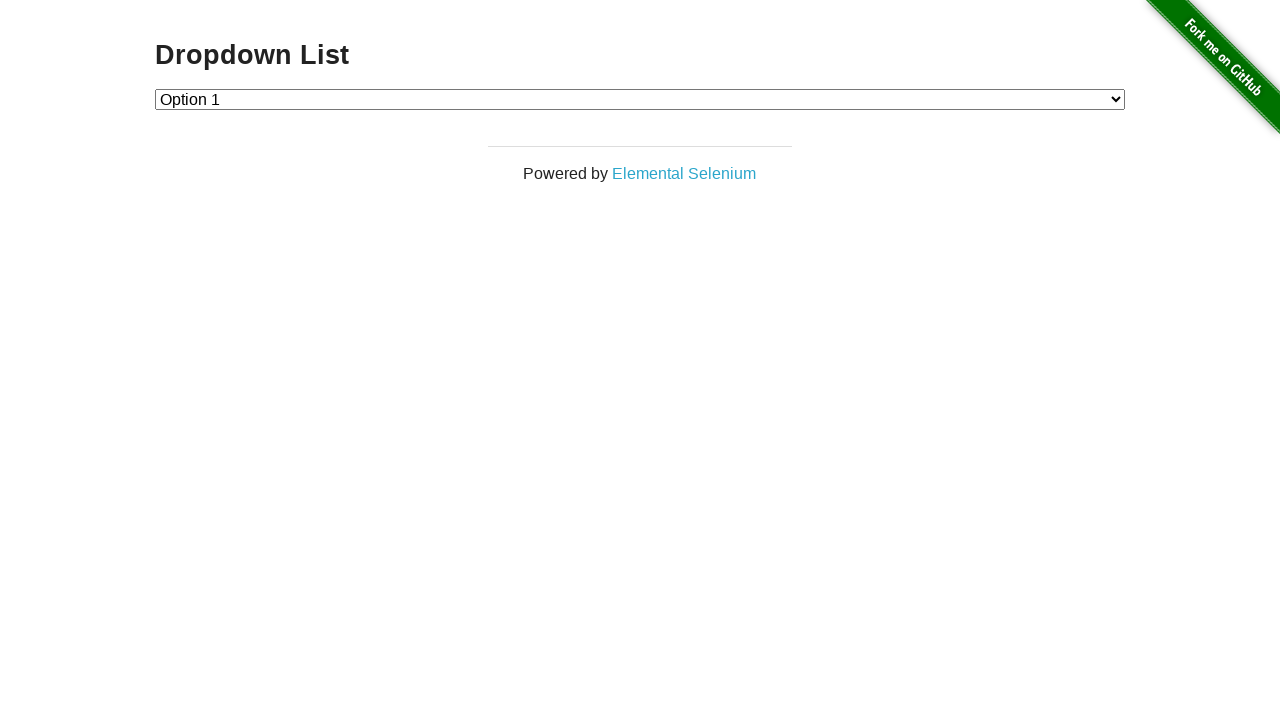

Waited 2 seconds for selection to register
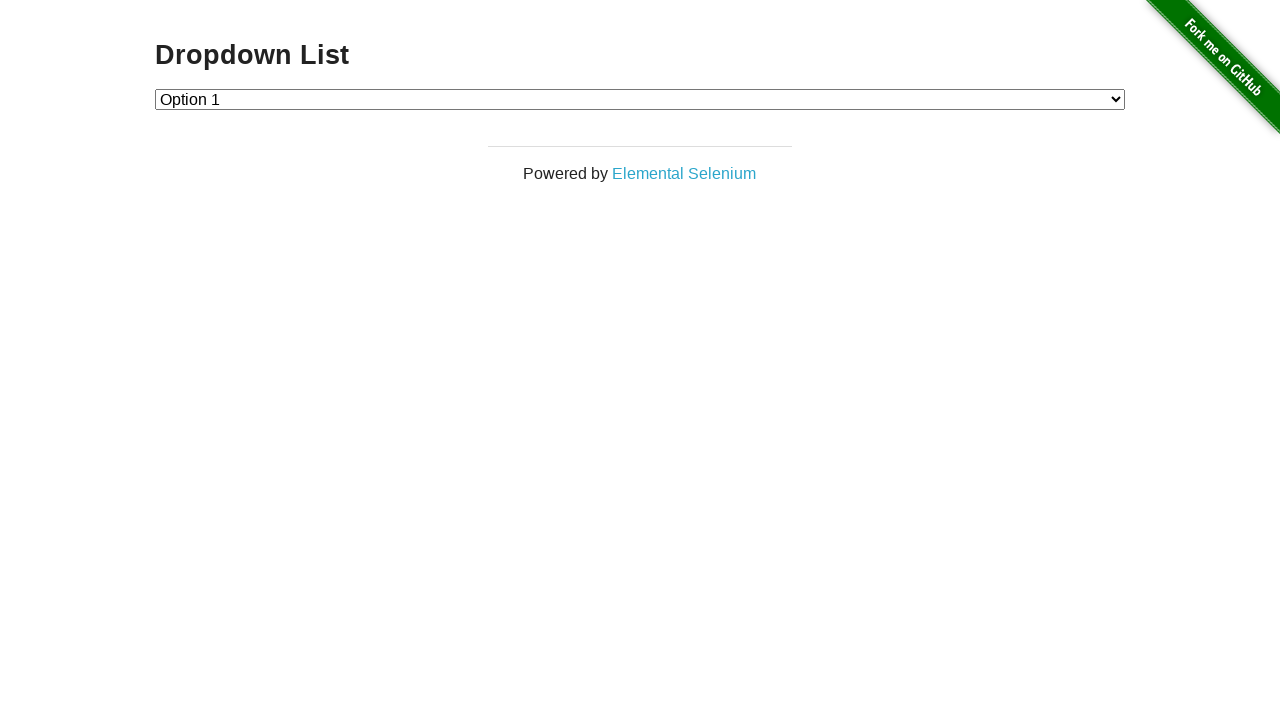

Selected Option 2 by index 2 on #dropdown
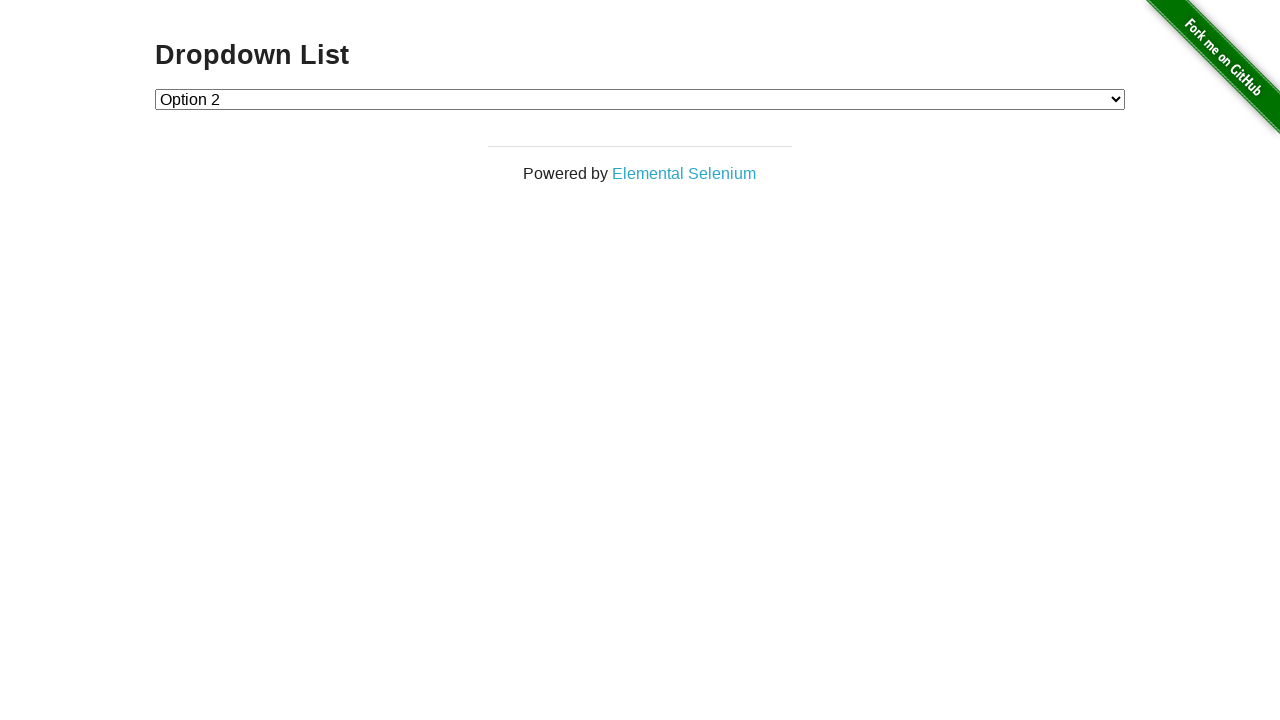

Waited 2 seconds for selection to register
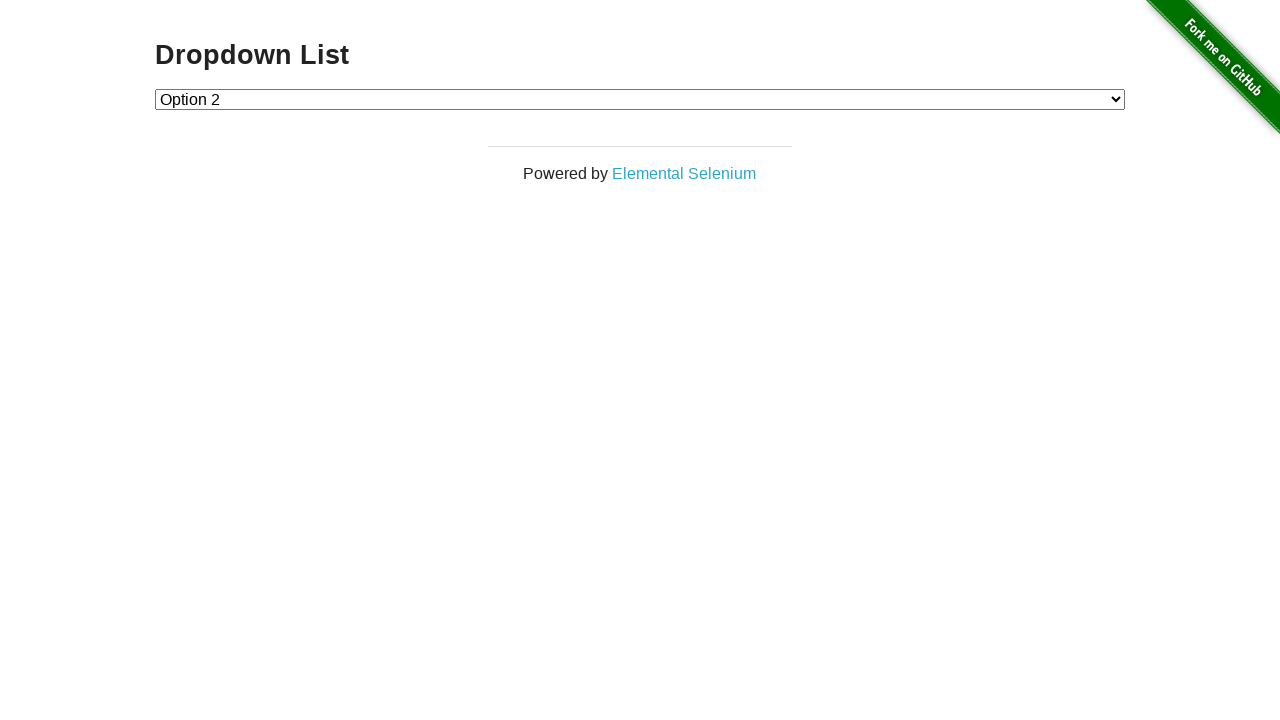

Retrieved all dropdown options
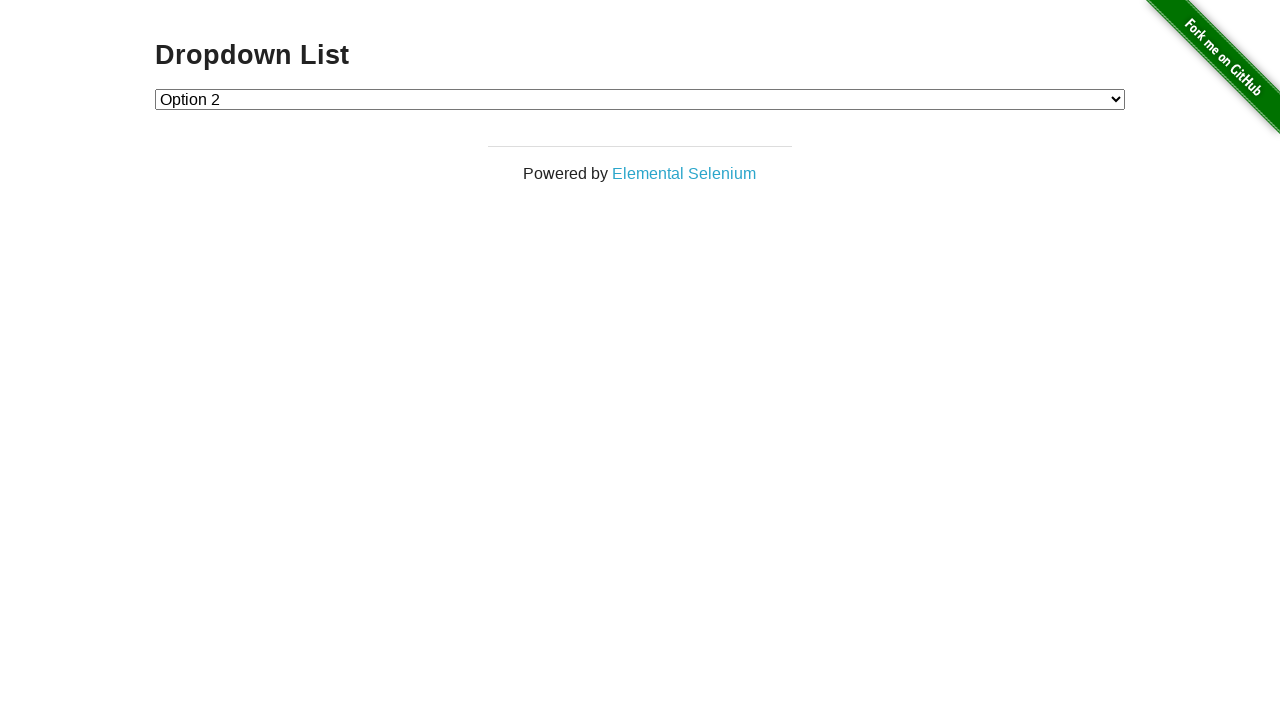

Verified all dropdown options match expected values
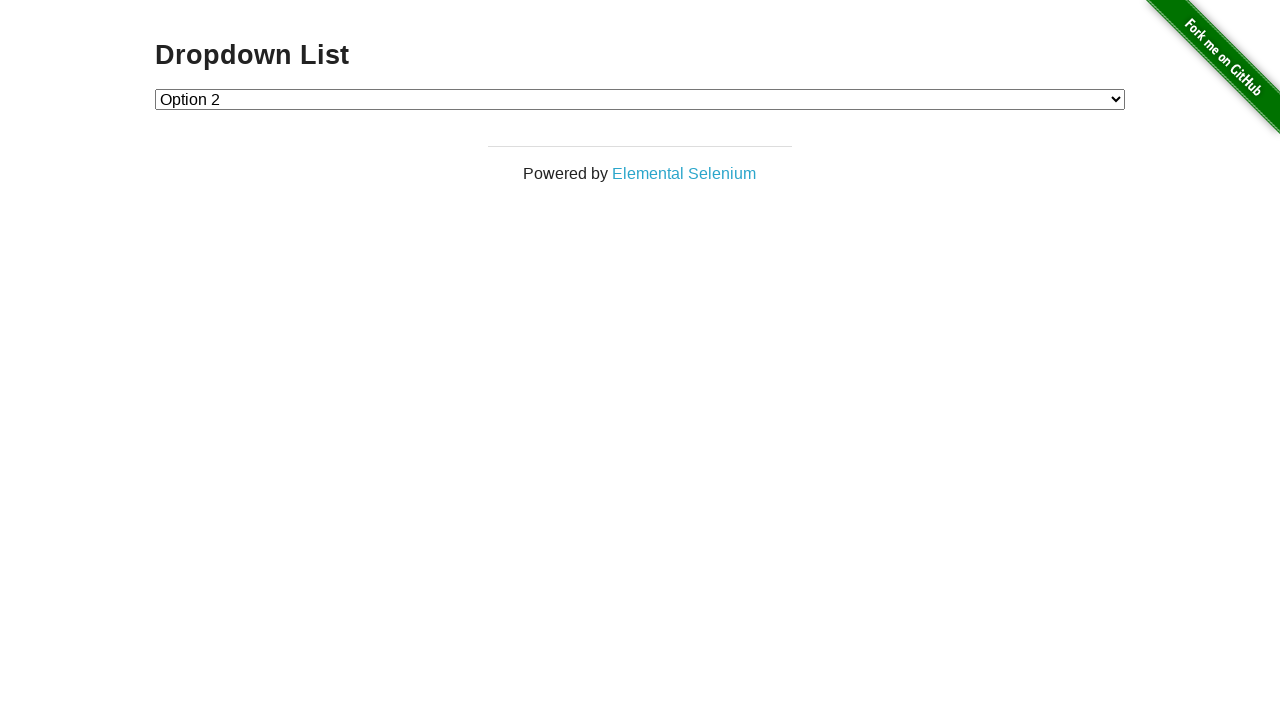

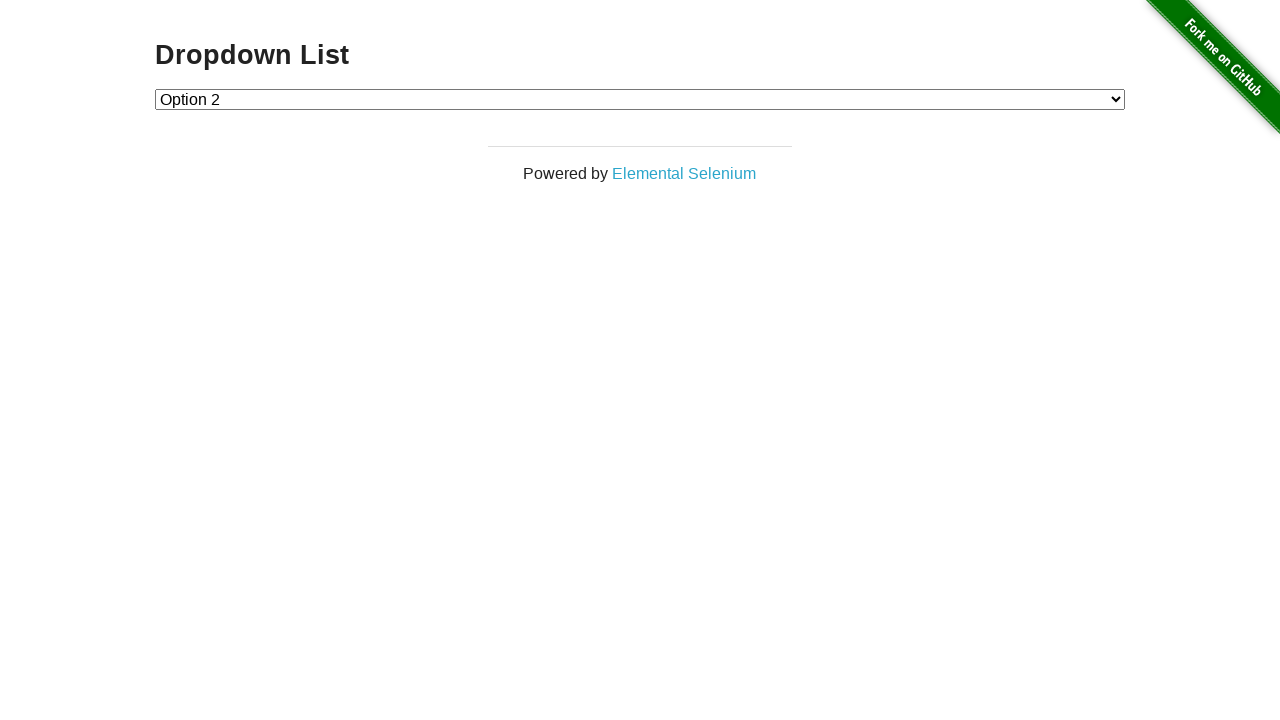